Tests dropdown selection functionality by selecting options using different methods: by value, by index, and by visible text

Starting URL: https://practice.cydeo.com/dropdown

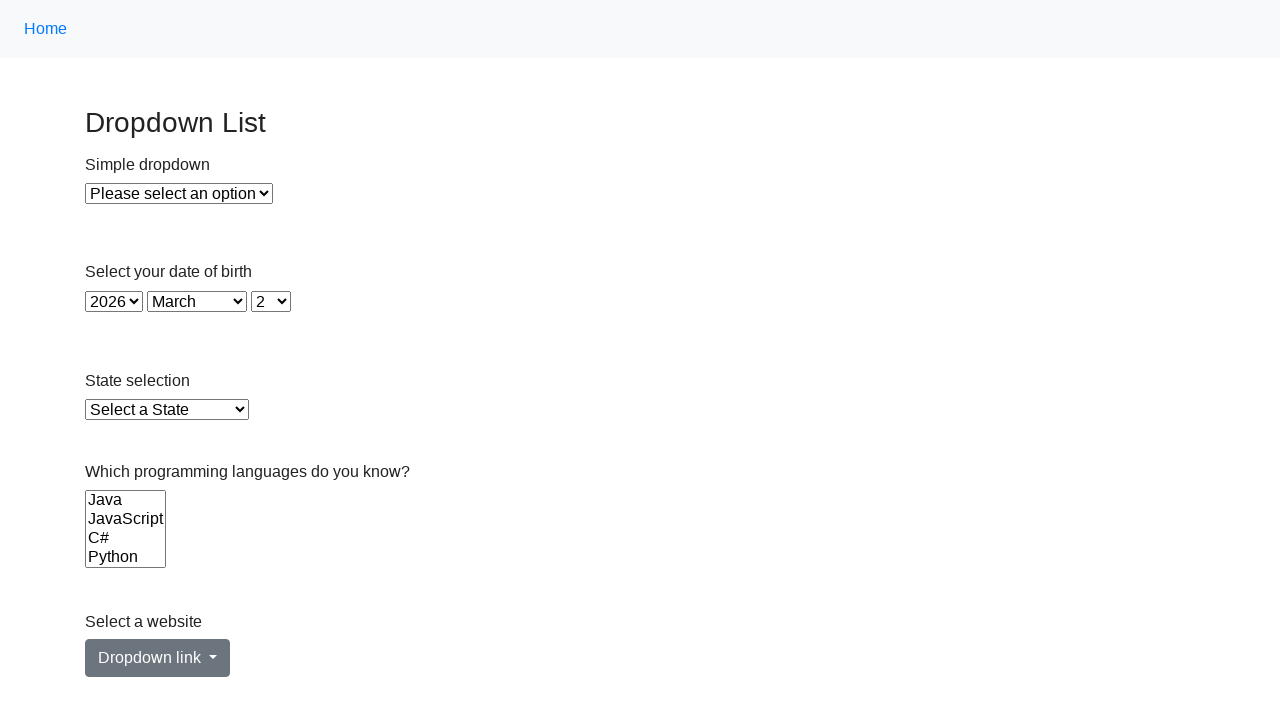

Located the dropdown element with id 'dropdown'
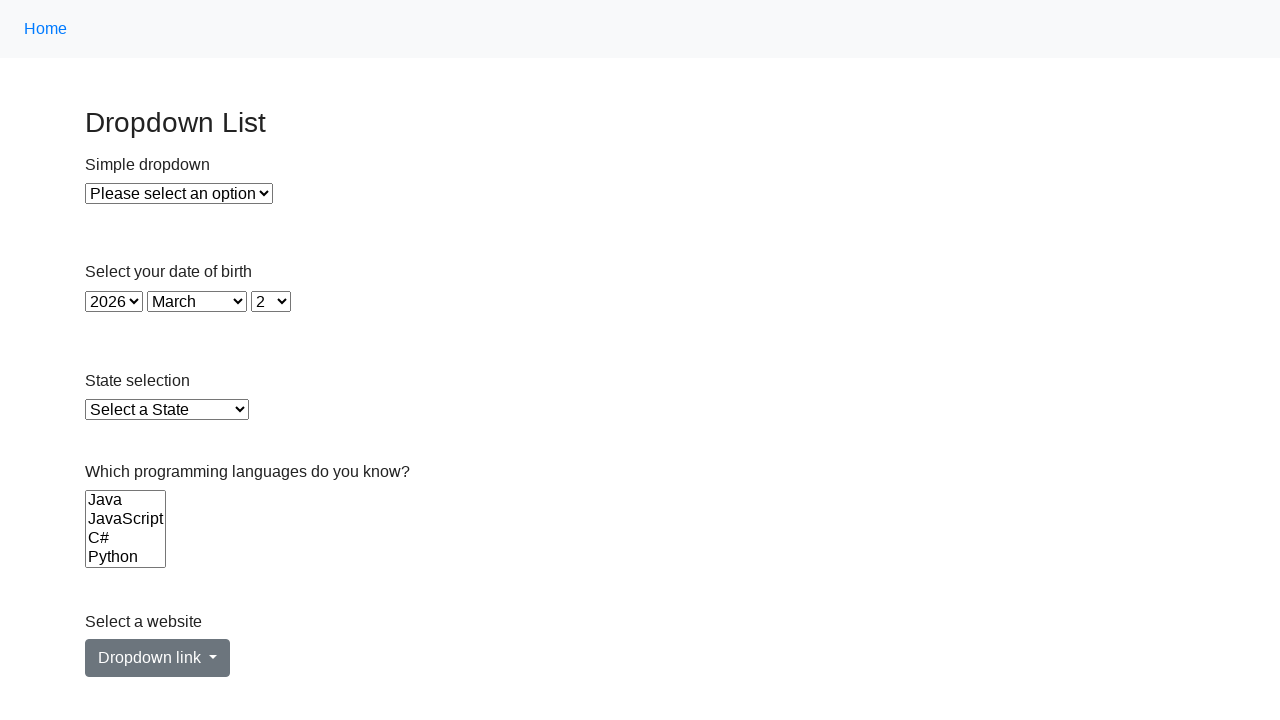

Selected dropdown option by value '1' on xpath=//select[@id='dropdown']
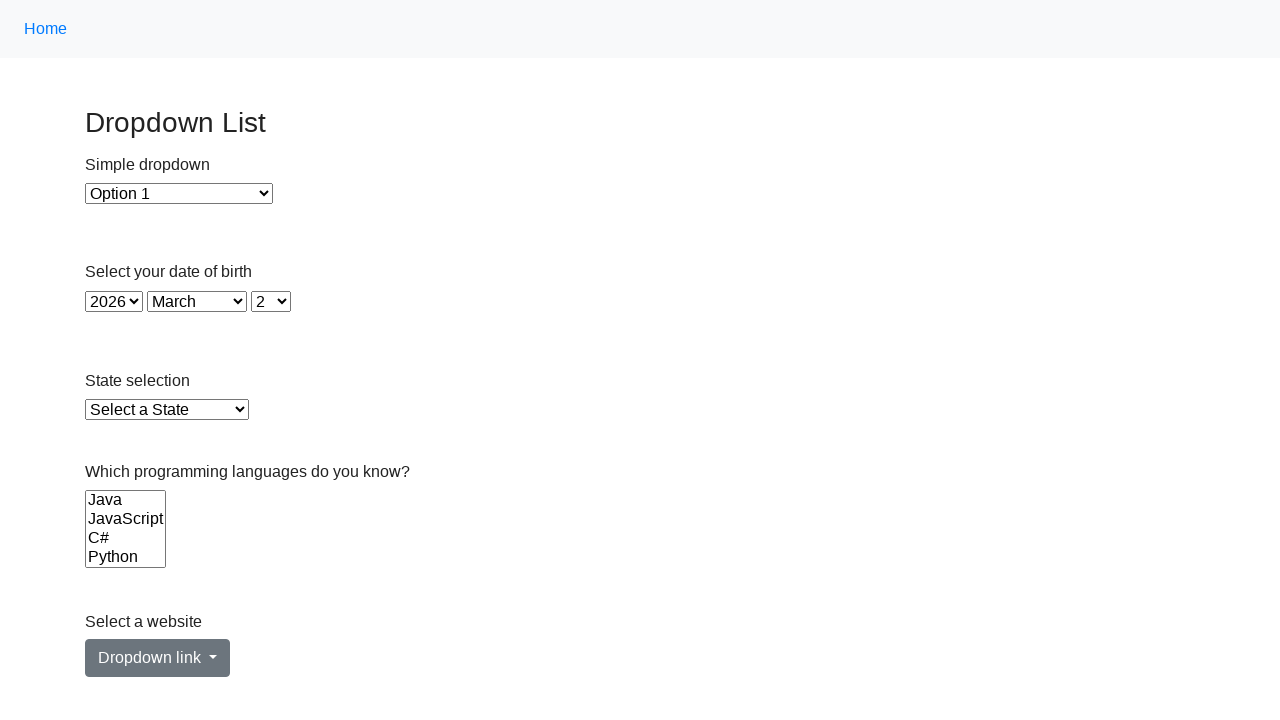

Selected dropdown option by index 2 on xpath=//select[@id='dropdown']
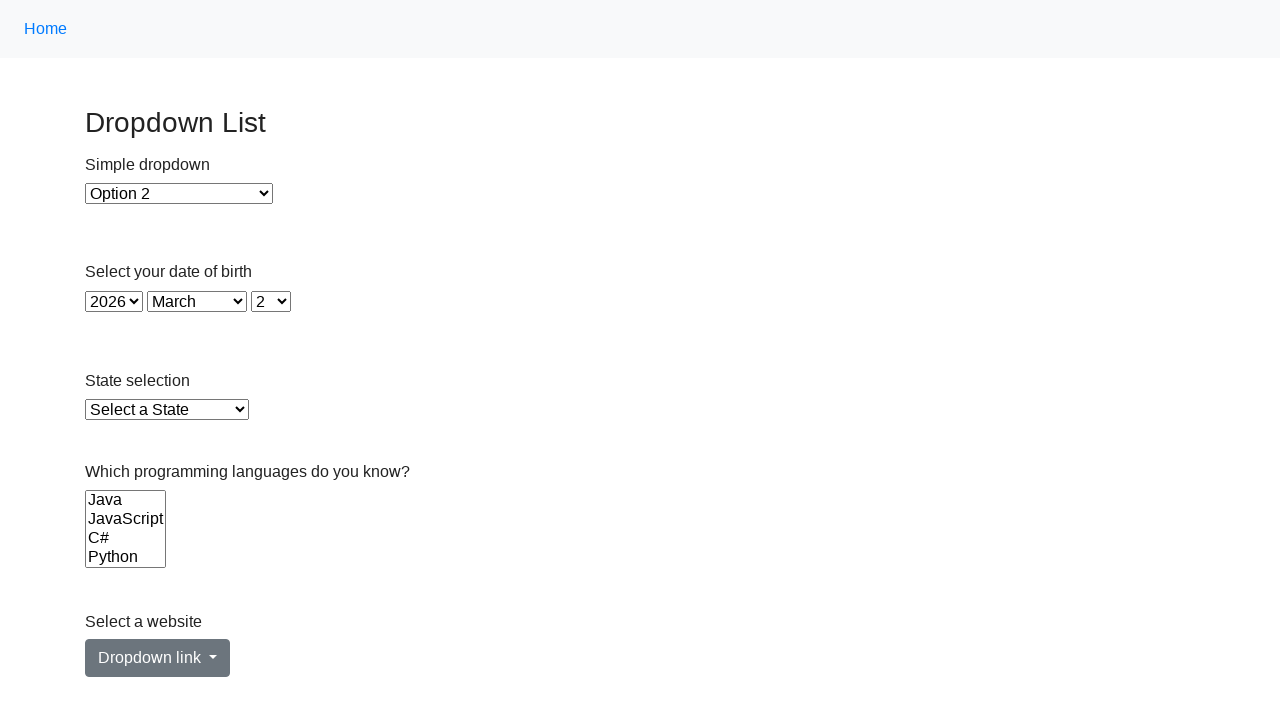

Selected dropdown option by visible text 'Option 1' on xpath=//select[@id='dropdown']
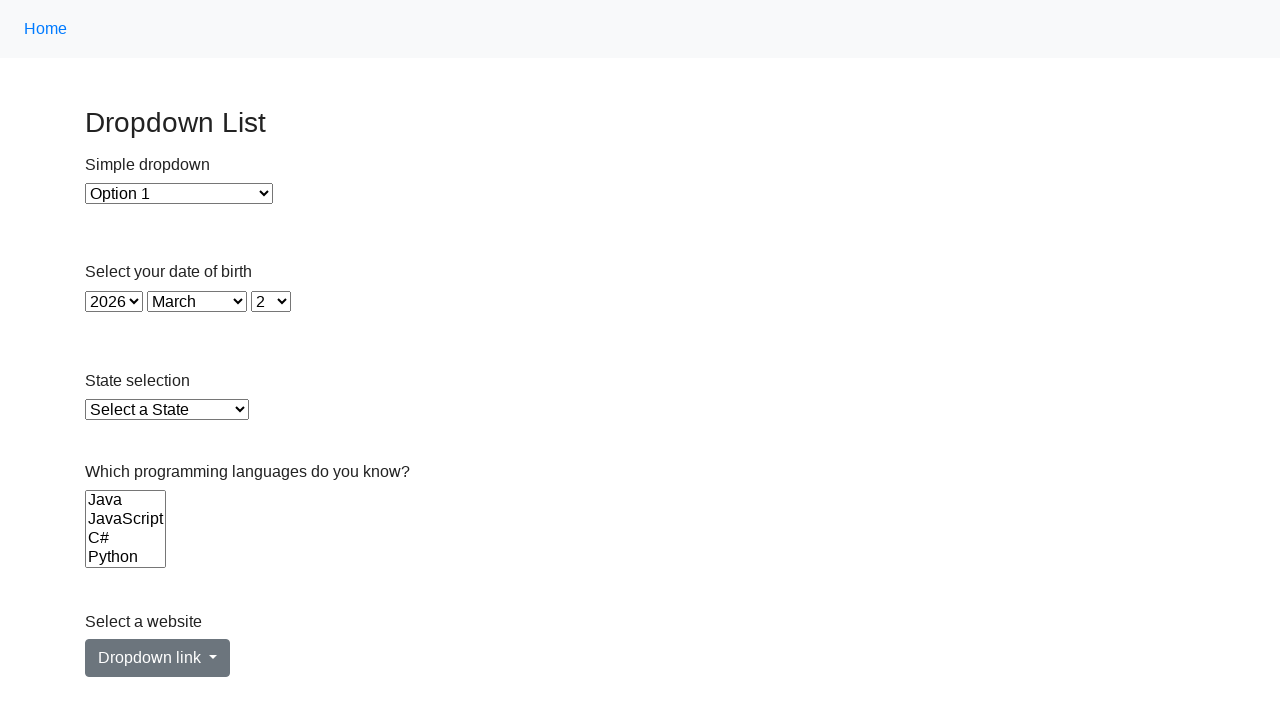

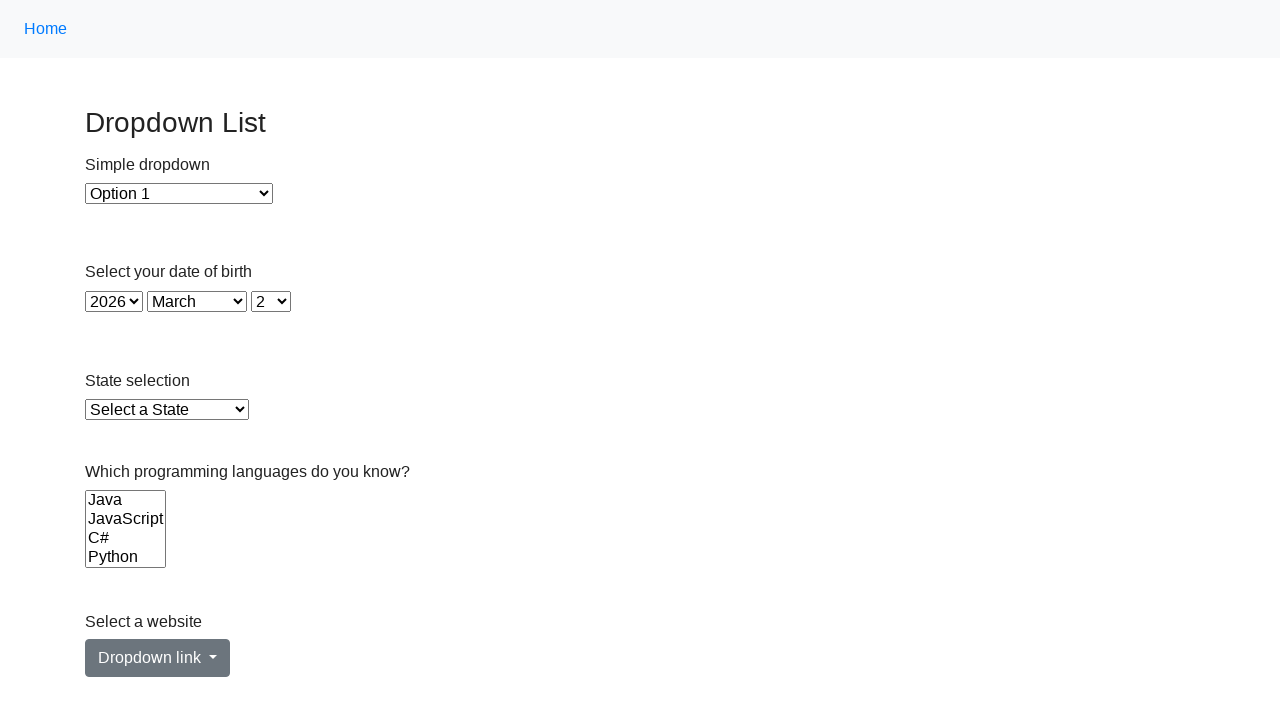